Tests registration form validation by entering mismatched email addresses and verifying the confirmation email error message.

Starting URL: https://alada.vn/tai-khoan/dang-ky.html

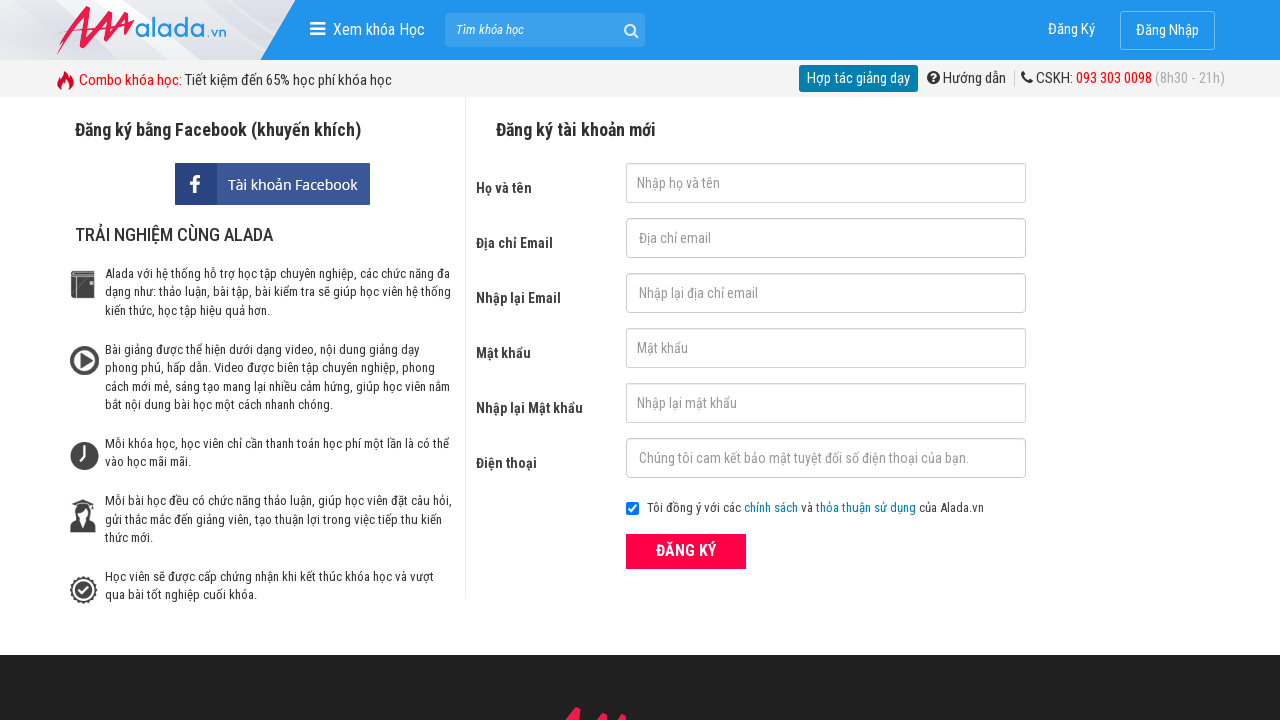

Filled first name field with 'Ho Thi Lu' on #txtFirstname
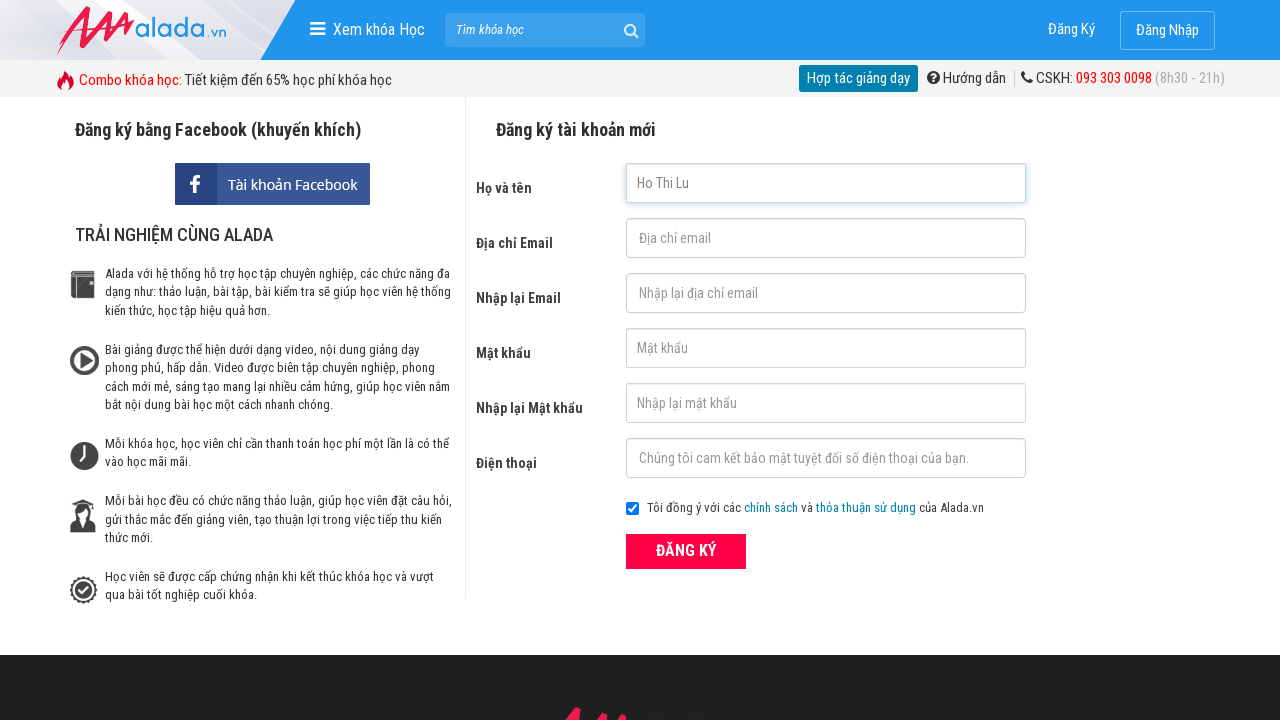

Filled email field with 'thilu8601@gmail.com' on #txtEmail
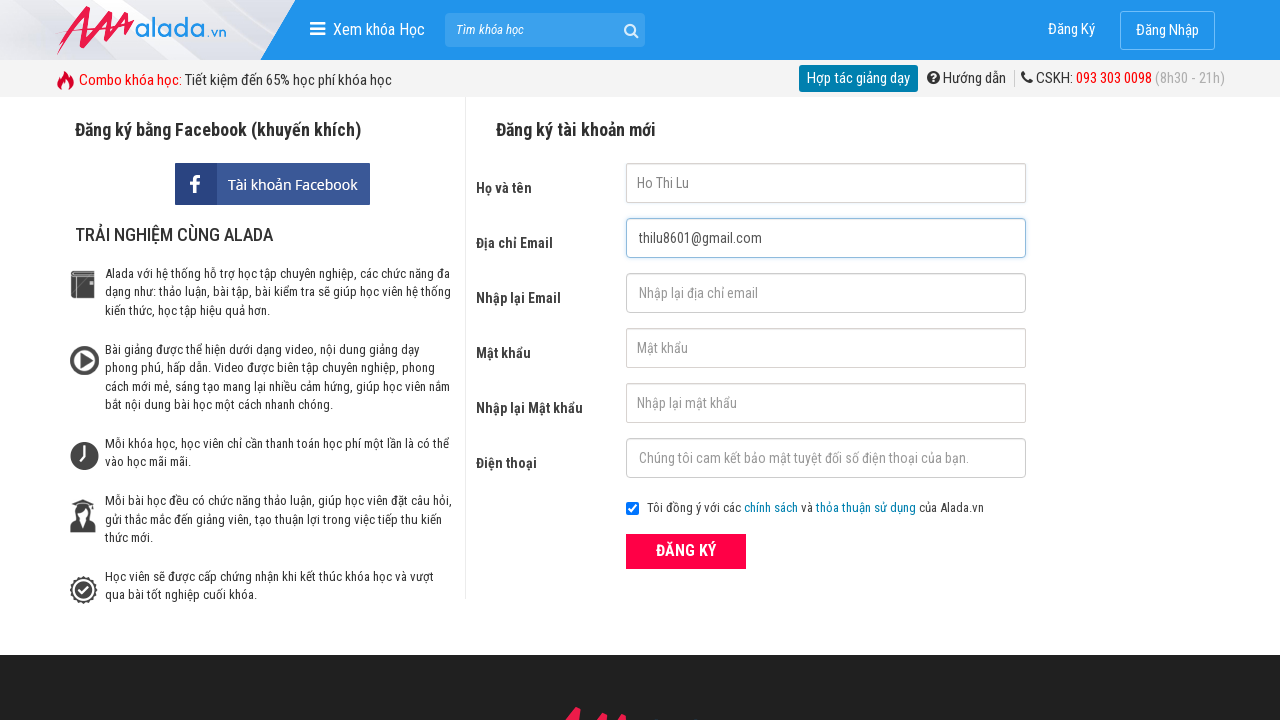

Filled confirmation email field with 'hothilu@gmail.com' (mismatched) on #txtCEmail
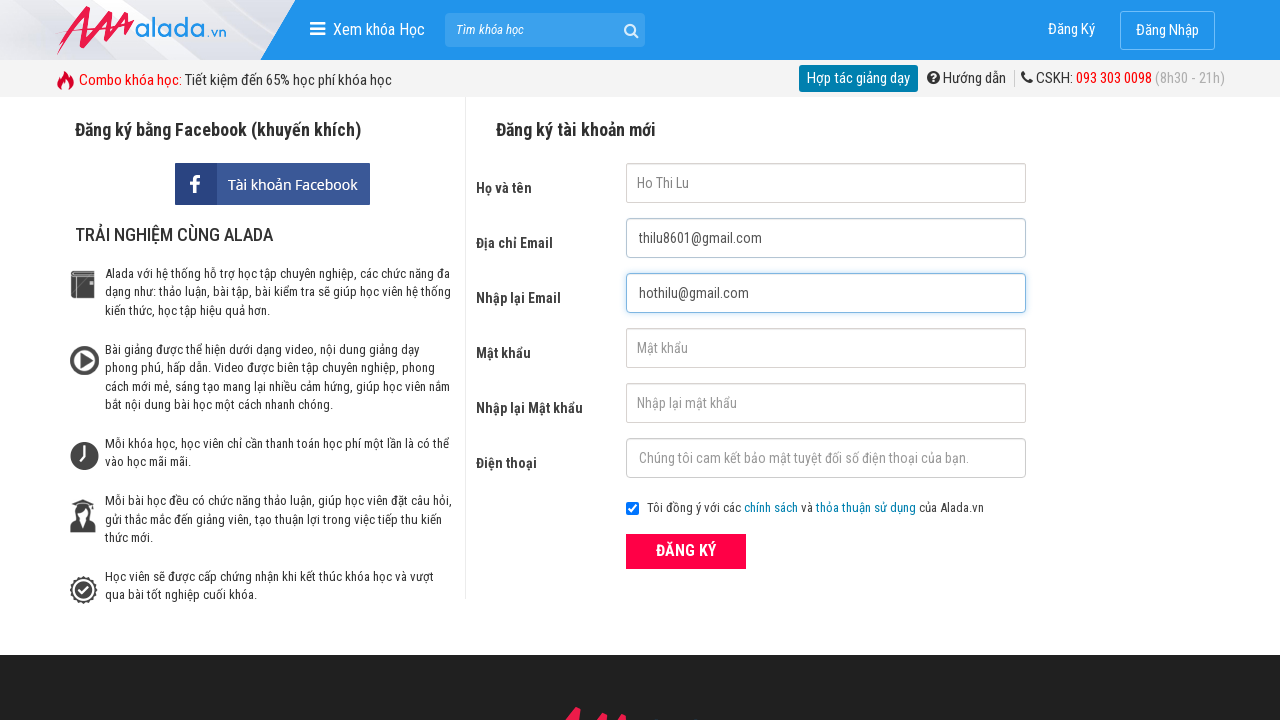

Filled password field with '123456' on #txtPassword
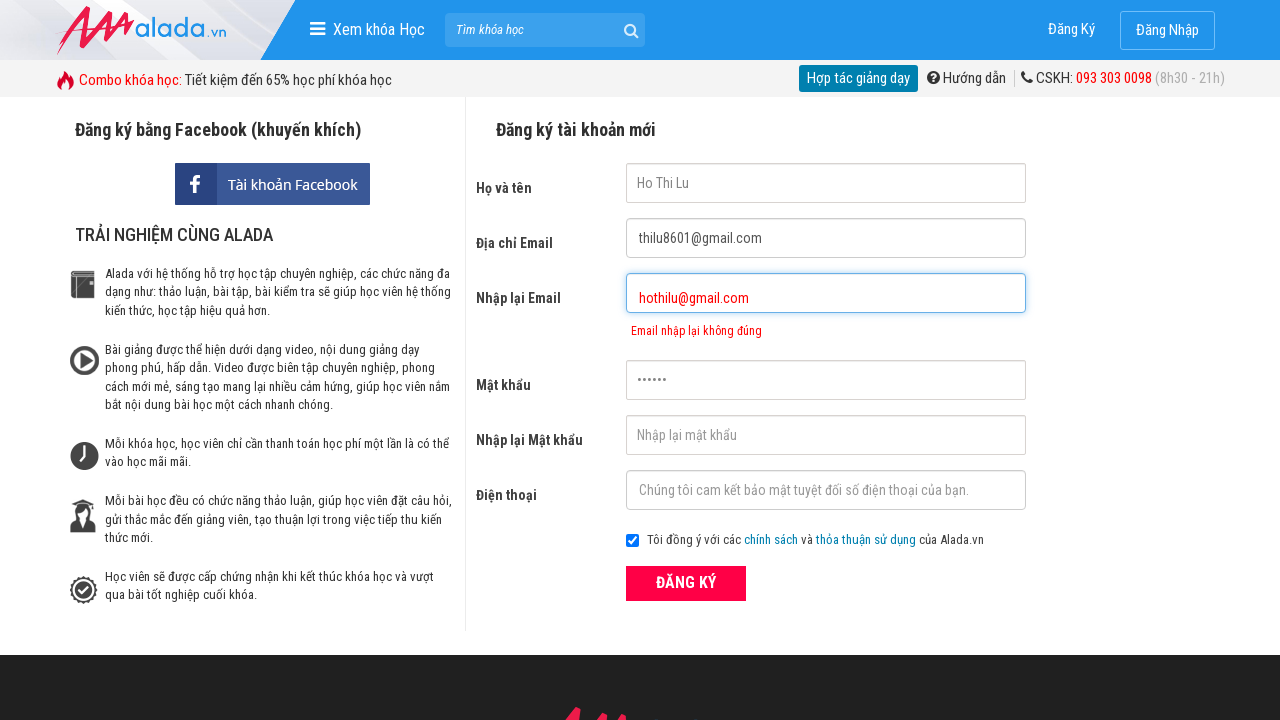

Filled confirmation password field with '123456' on #txtCPassword
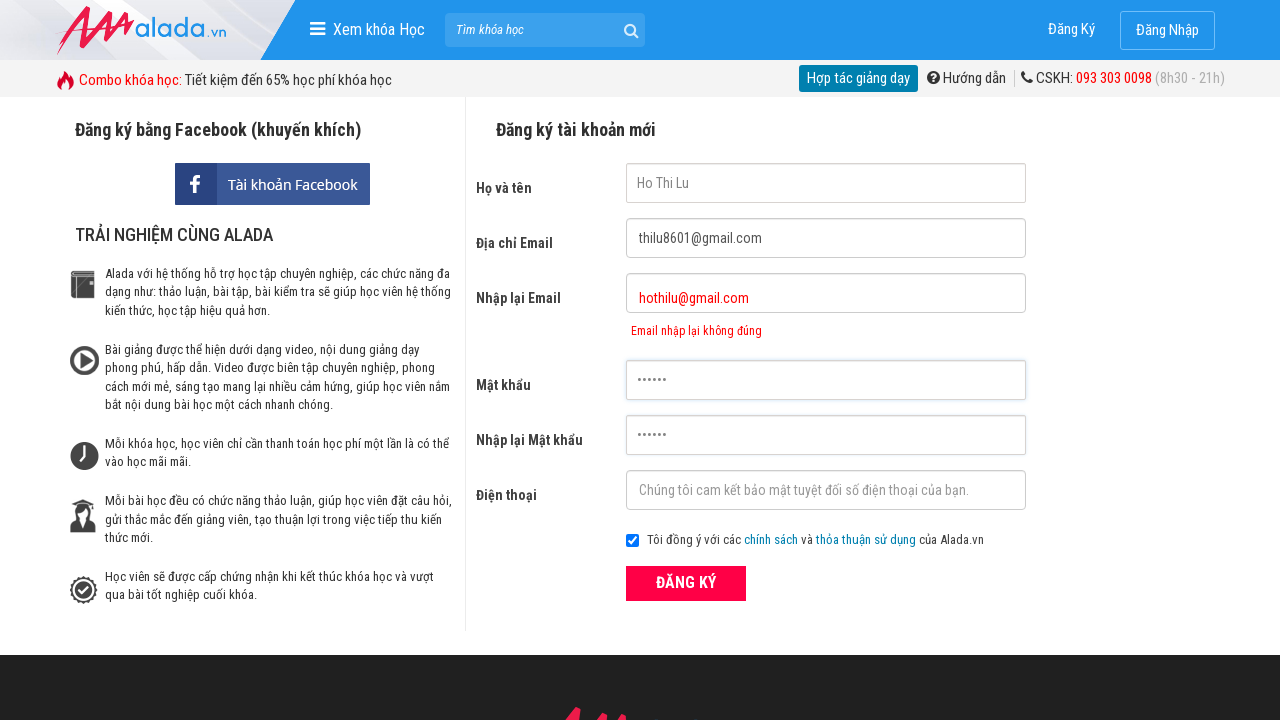

Filled phone field with '09345784365' on #txtPhone
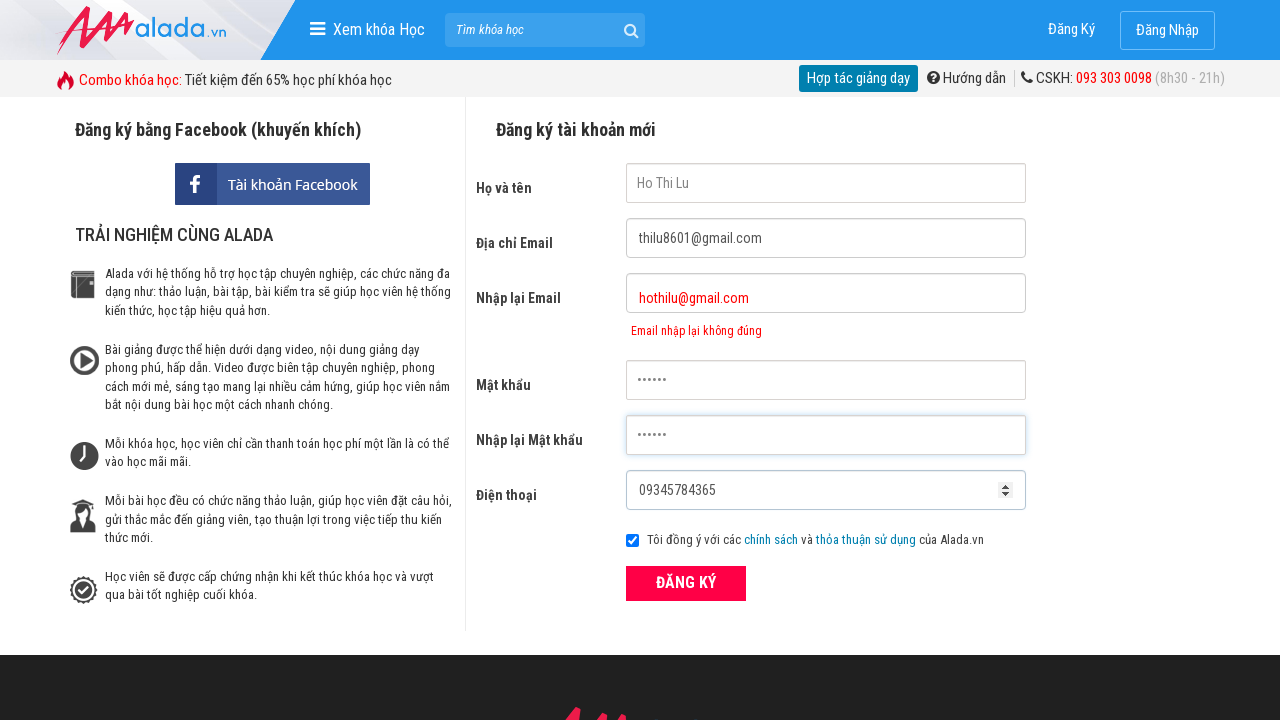

Clicked ĐĂNG KÝ (Register) button to submit form at (686, 583) on xpath=//form[@id='frmLogin']//button[text()='ĐĂNG KÝ']
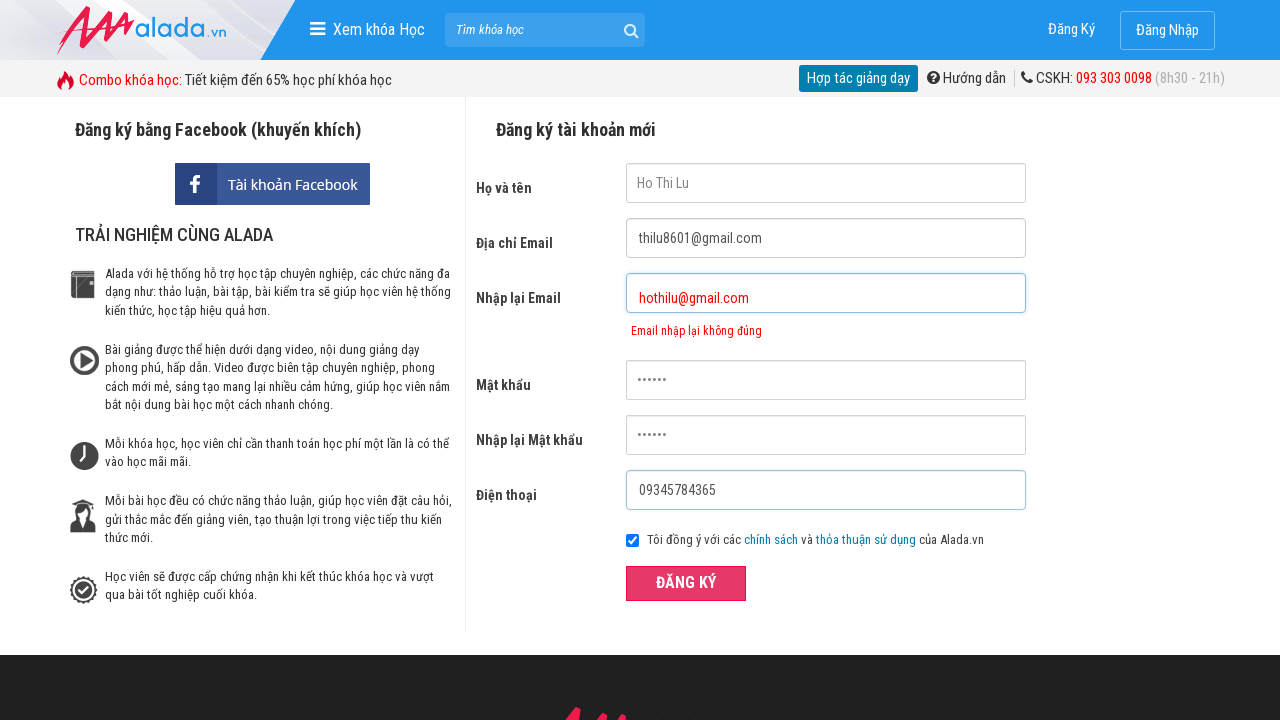

Waited for confirmation email error message to appear
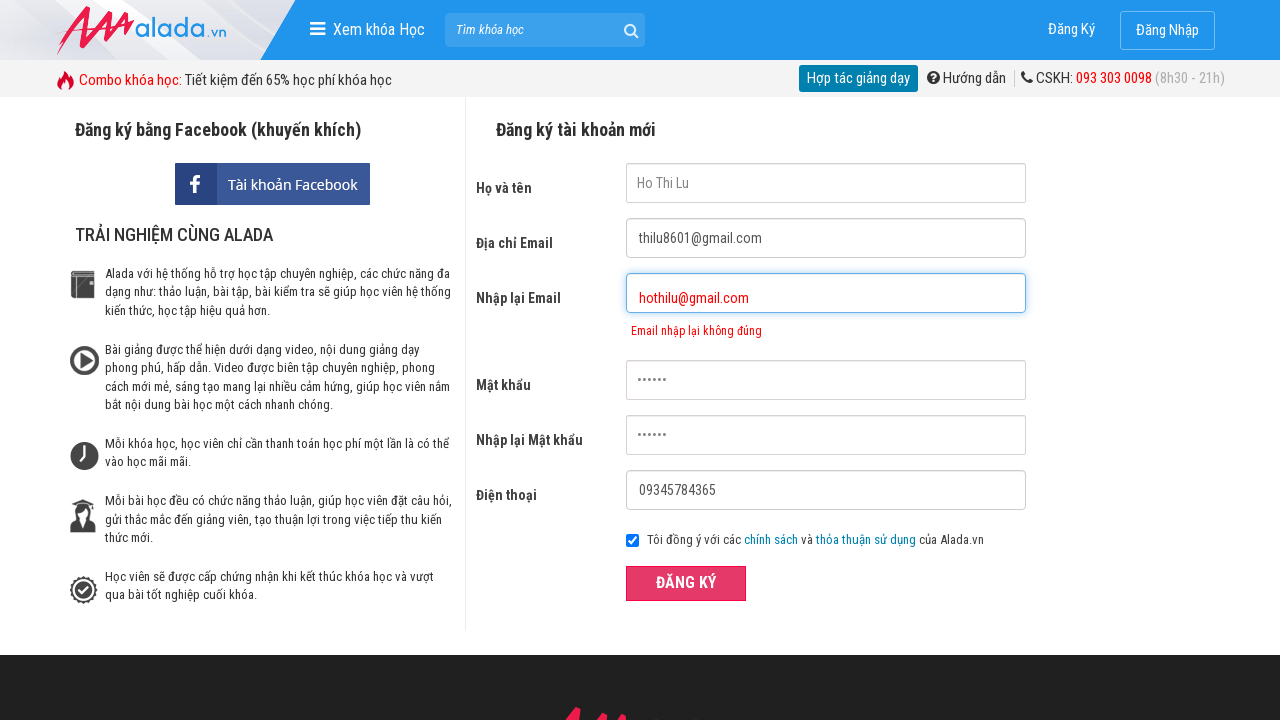

Verified error message 'Email nhập lại không đúng' is displayed for mismatched email
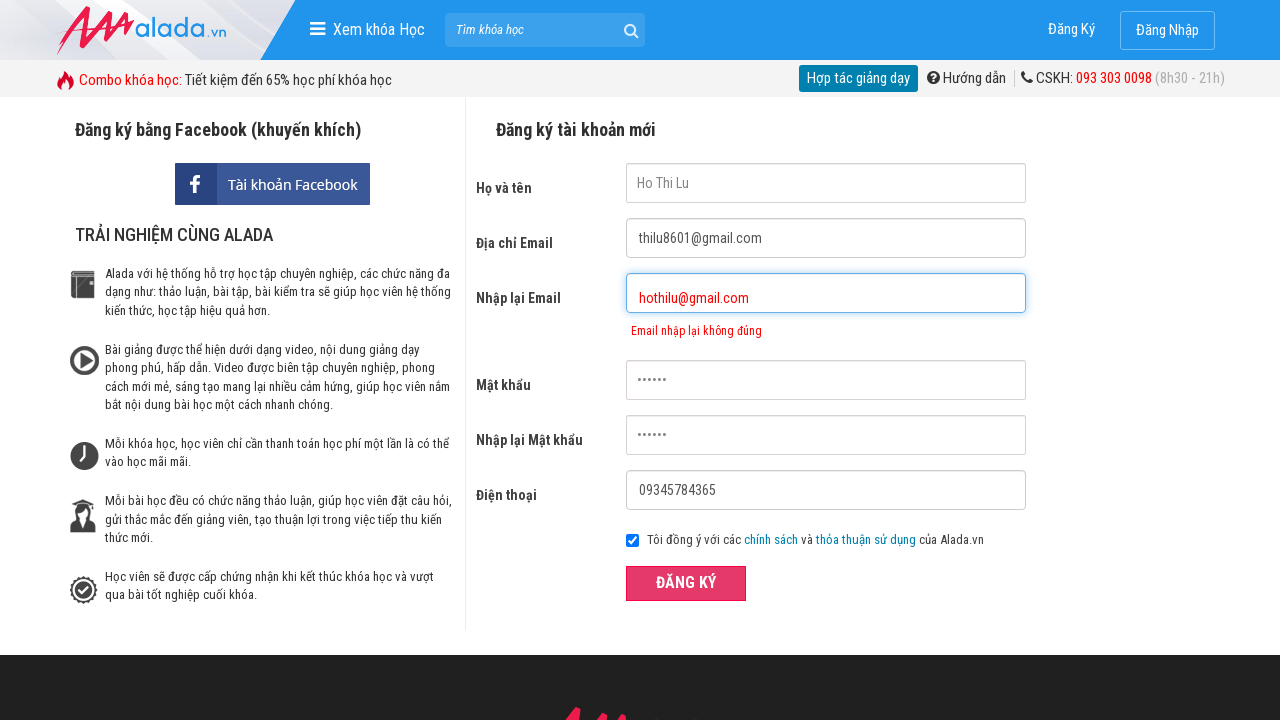

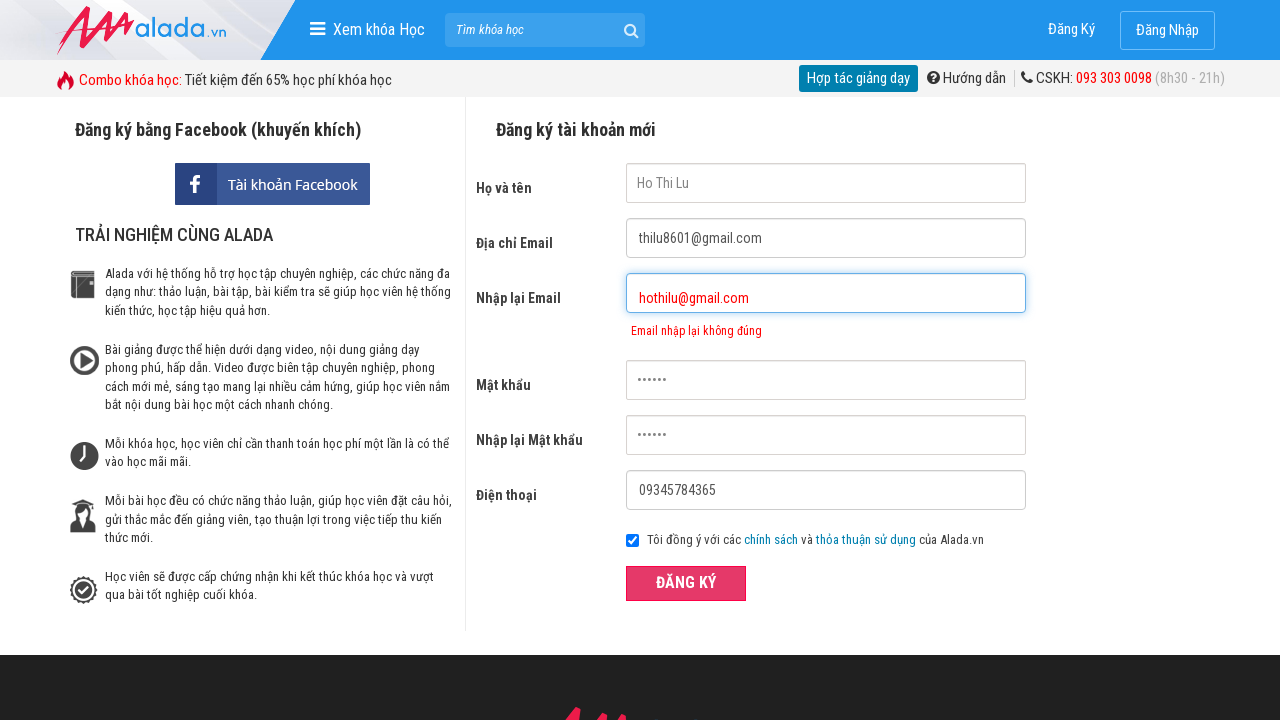